Tests tooltip functionality by hovering over an element and verifying the tooltip text appears

Starting URL: https://www.w3schools.com/css/css_tooltip.asp

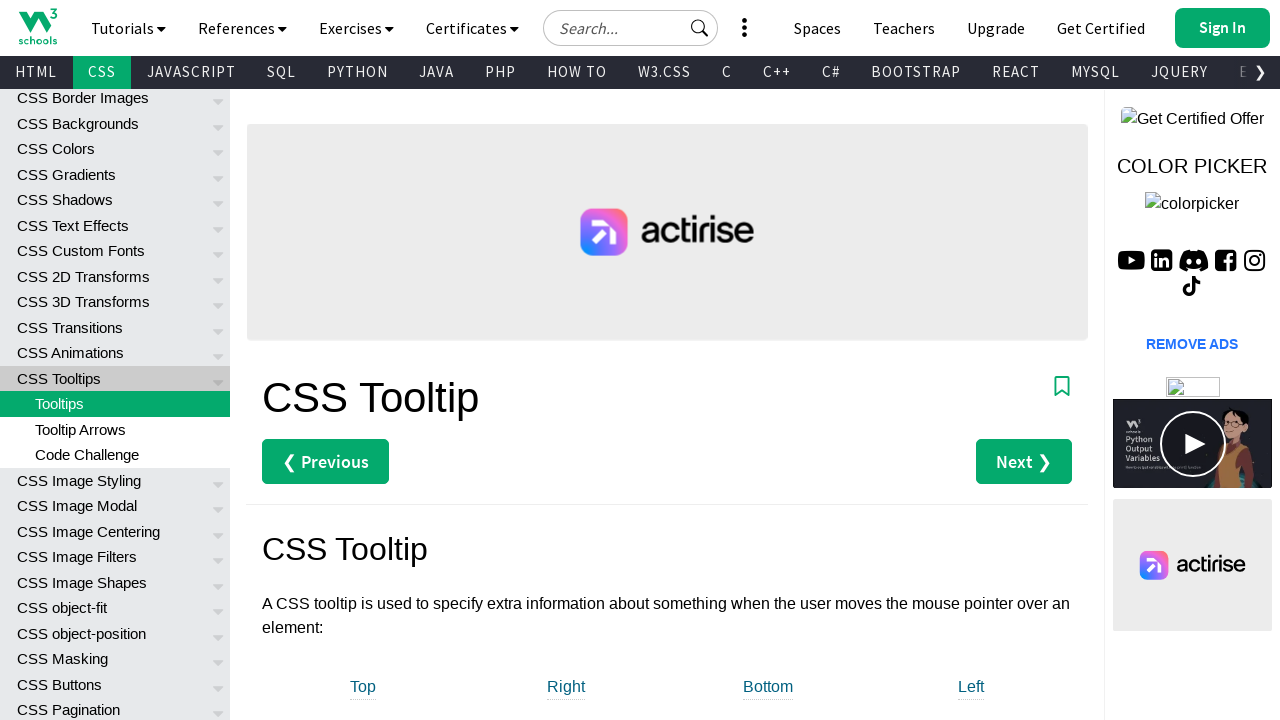

Located main element that triggers tooltip
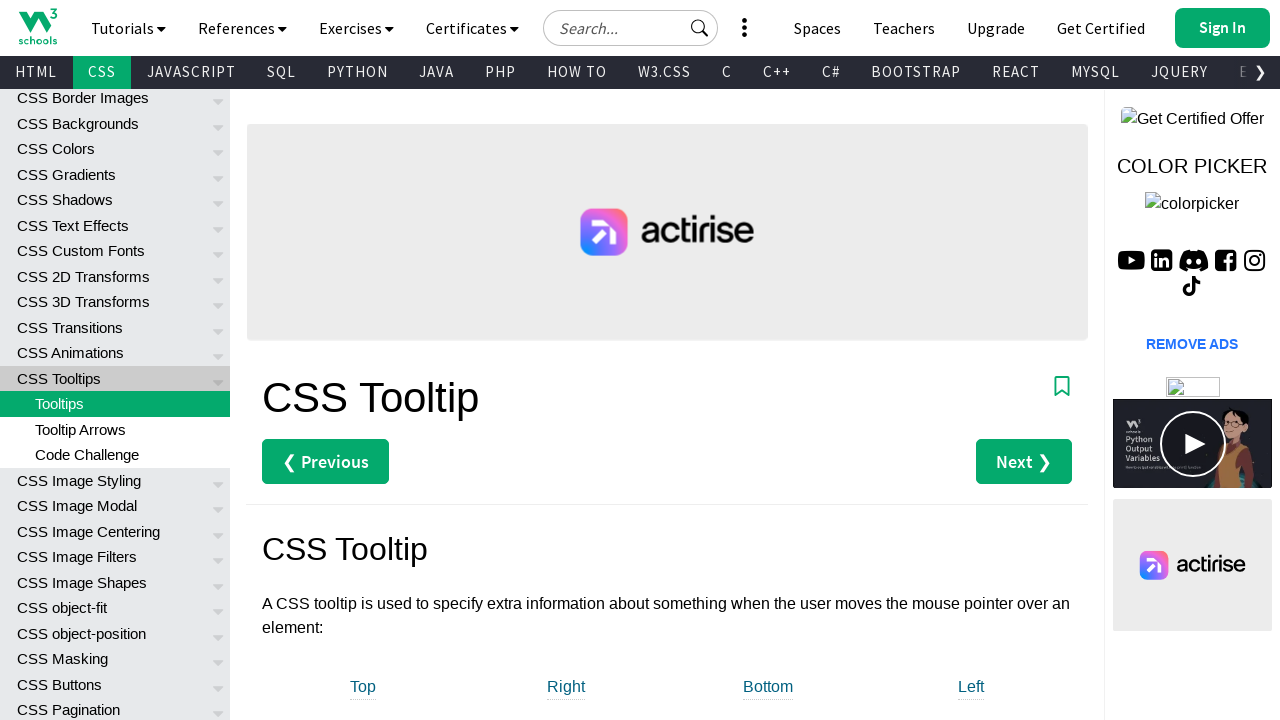

Hovered over main element to trigger tooltip at (363, 688) on xpath=//*[@id='main']/div[3]/div[1]/div
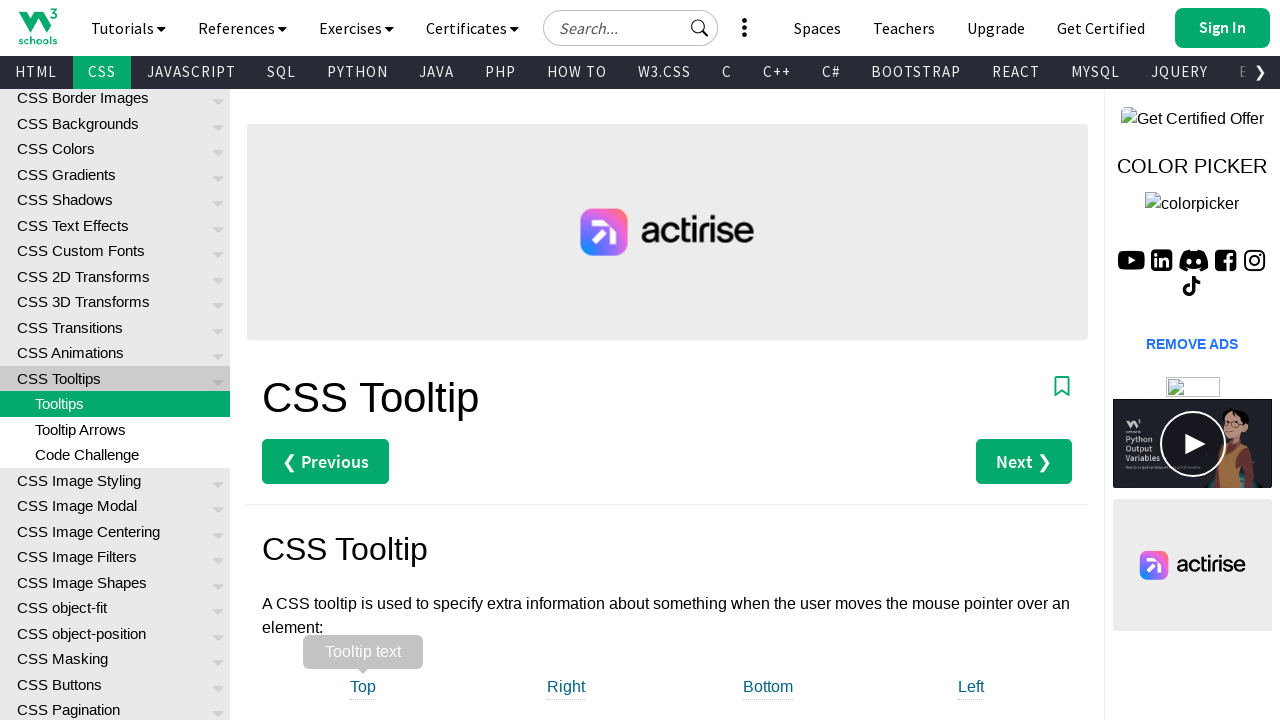

Tooltip element became visible
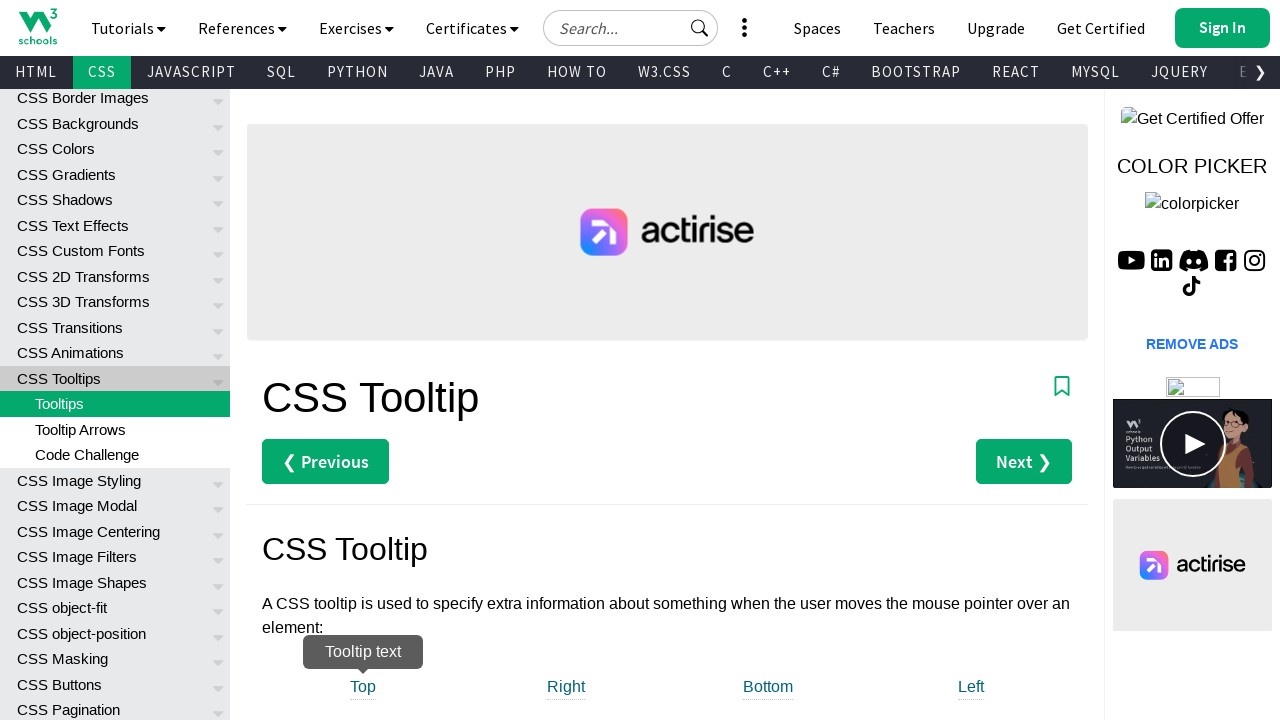

Retrieved tooltip text: Tooltip text
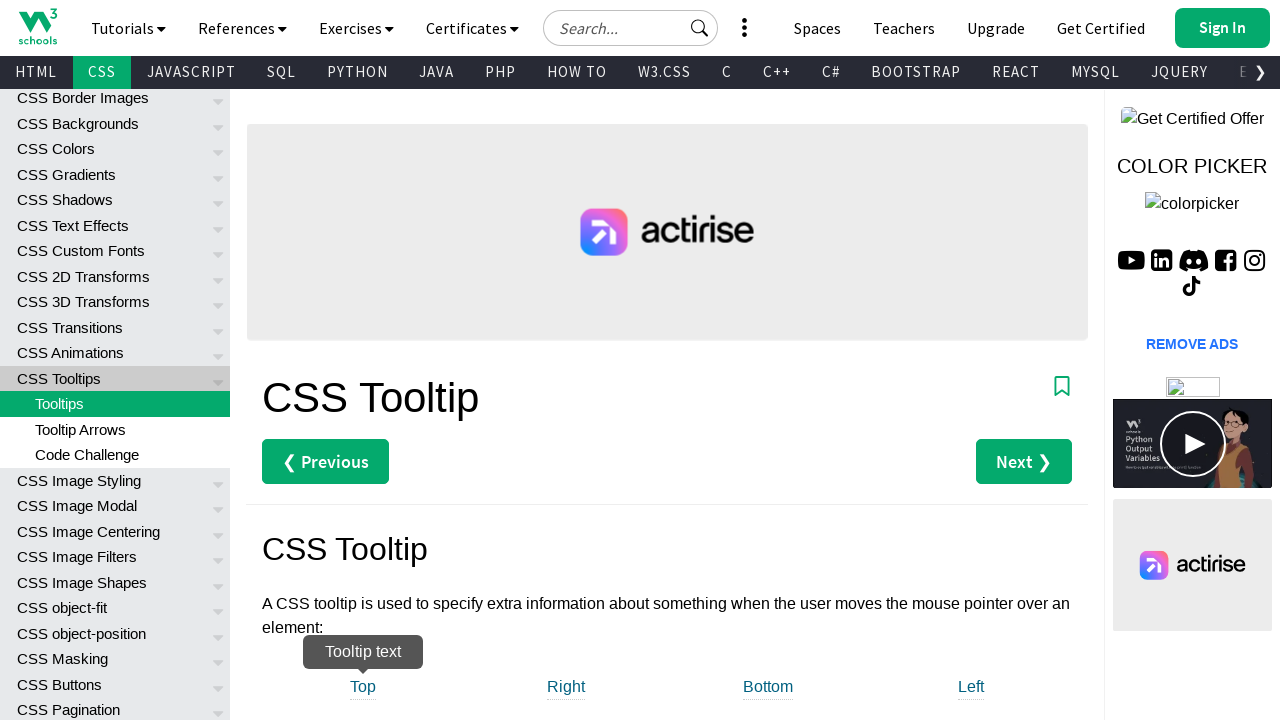

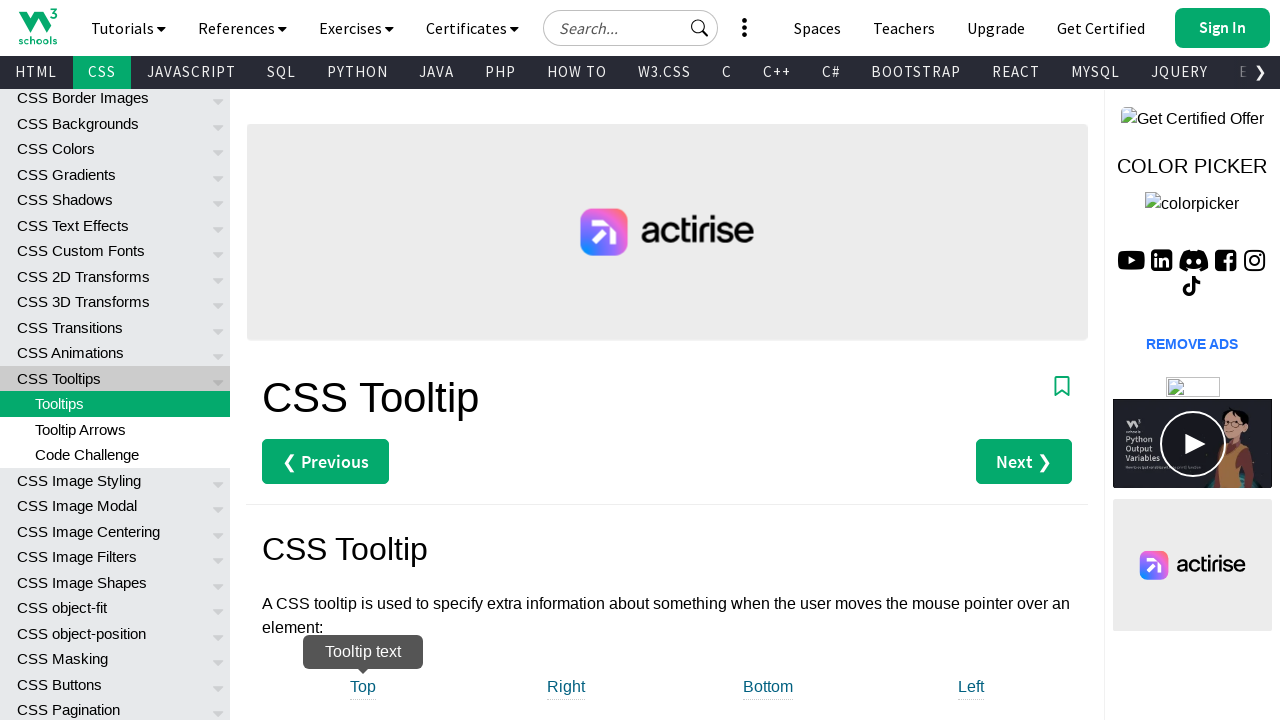